Navigates to RedBus website and verifies the page title is loaded

Starting URL: https://www.redbus.in/

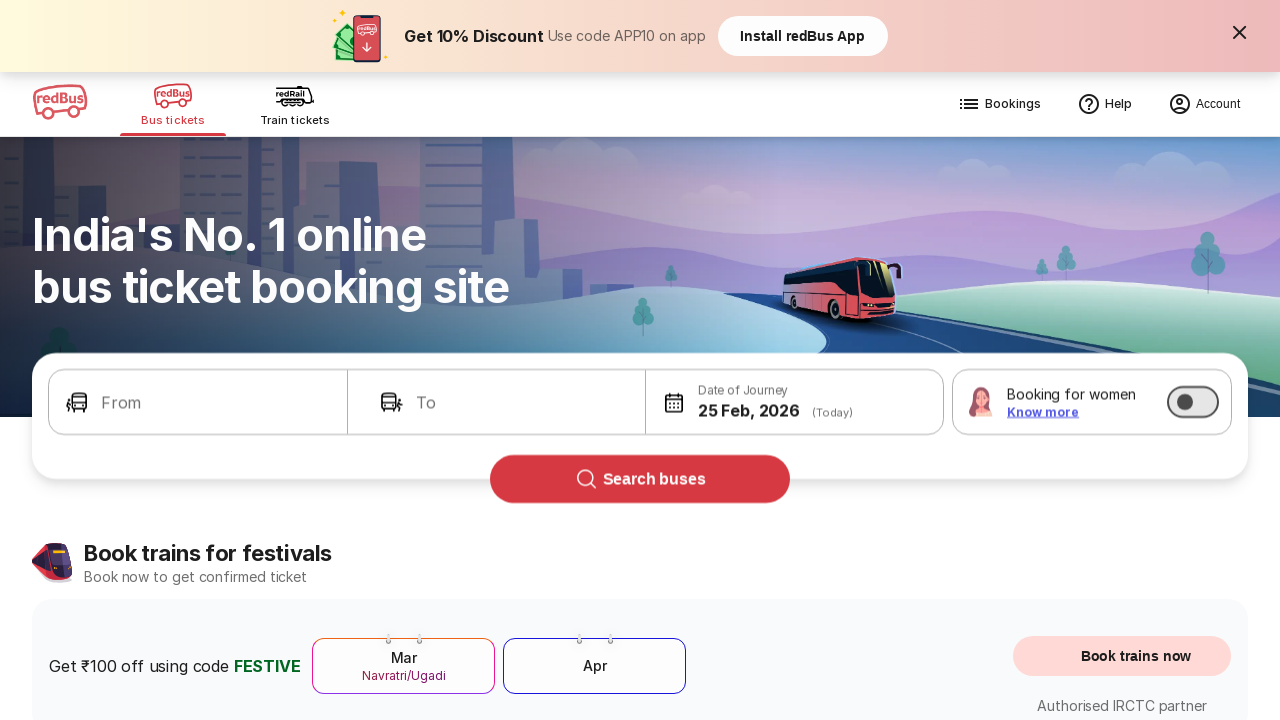

Navigated to RedBus website at https://www.redbus.in/
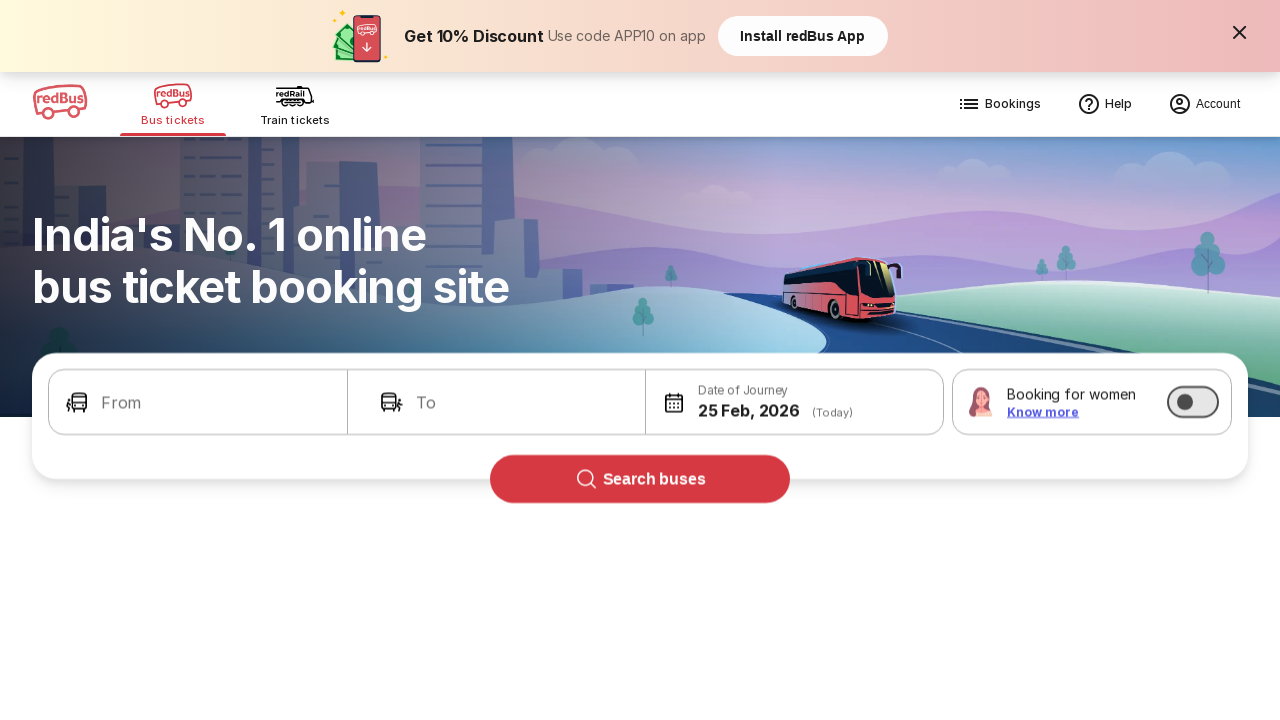

Retrieved page title: 'Bus Booking Online and Train Tickets at Lowest Price - redBus'
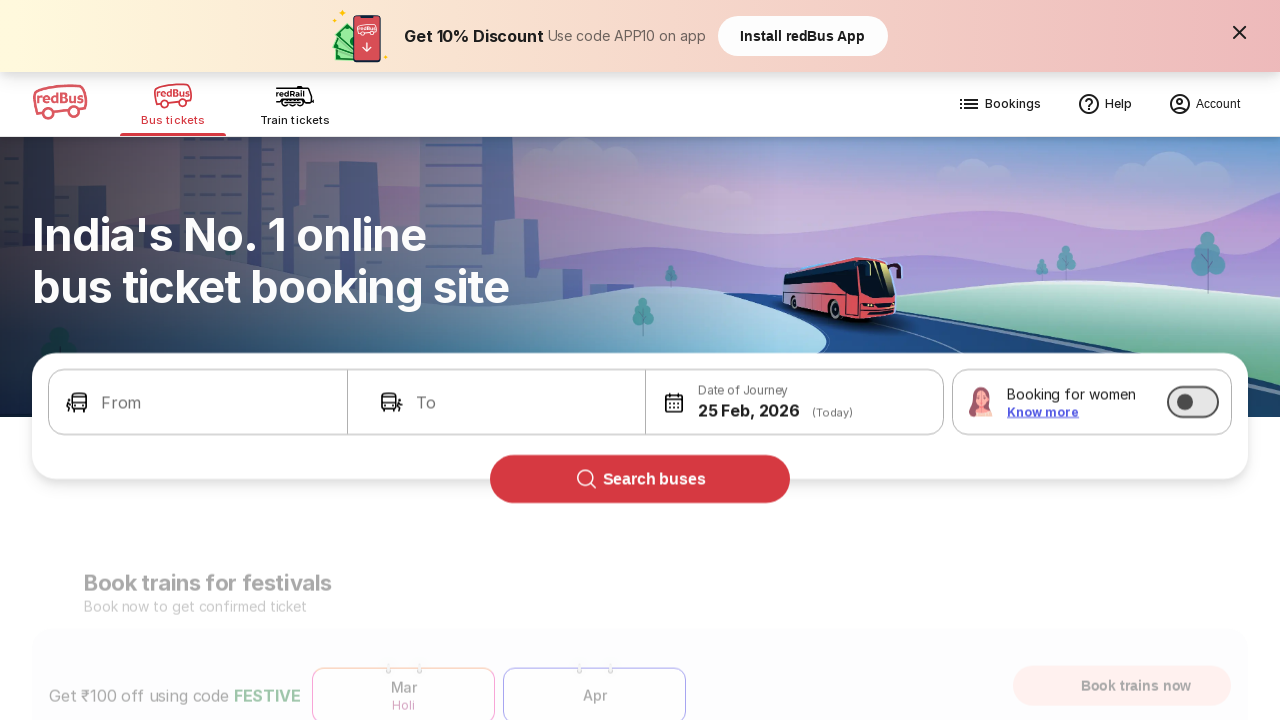

Printed page title to console
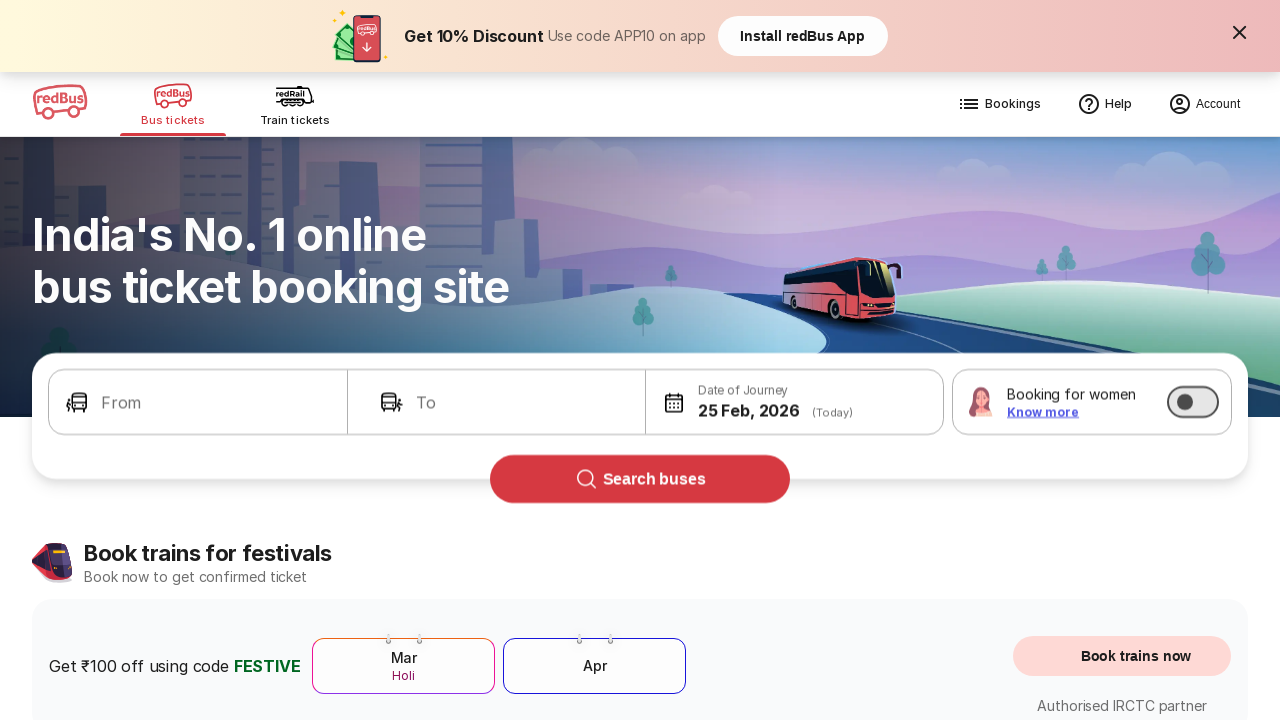

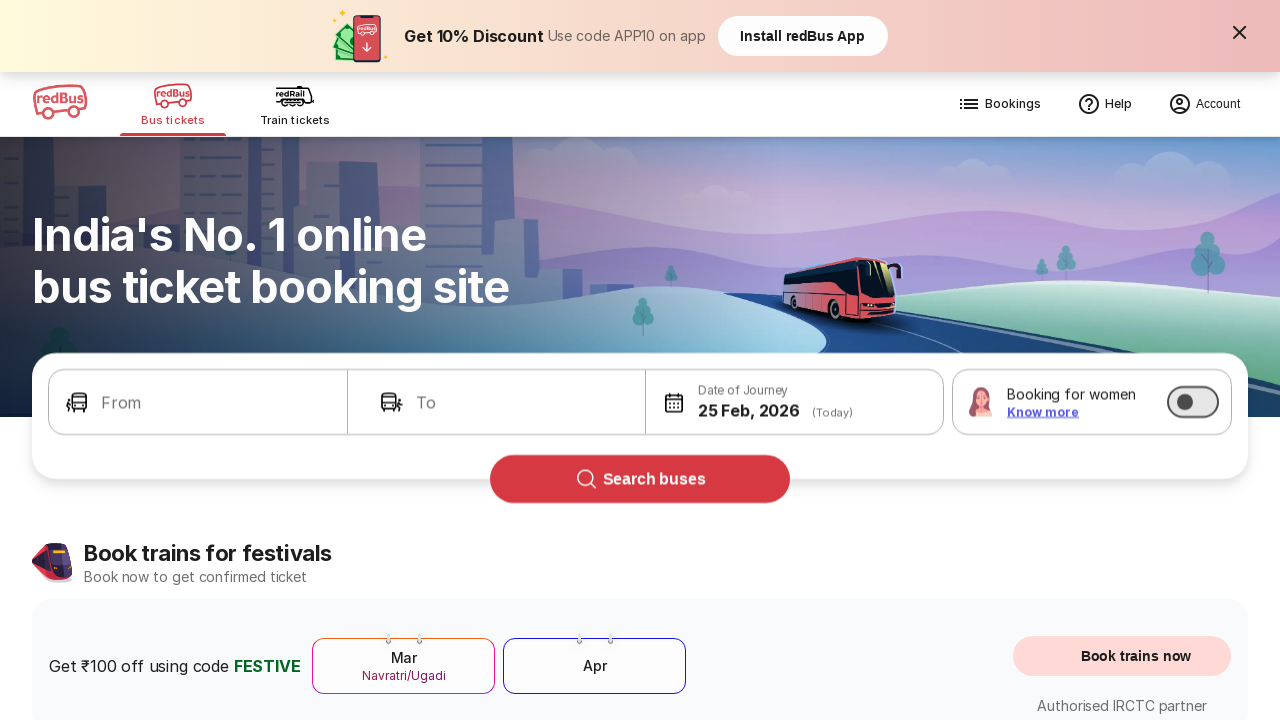